Tests dropdown menu interaction by clicking the dropdown button and selecting the file upload option from the menu

Starting URL: https://formy-project.herokuapp.com/dropdown

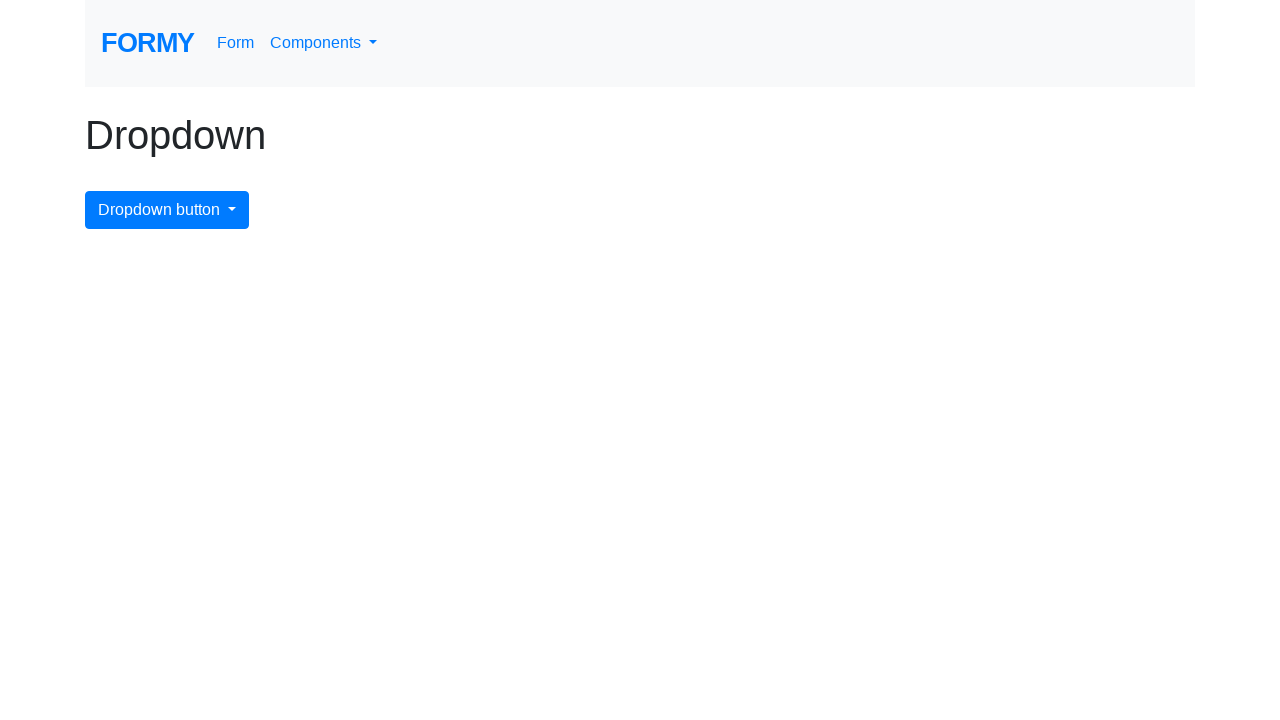

Clicked dropdown menu button to open it at (167, 210) on #dropdownMenuButton
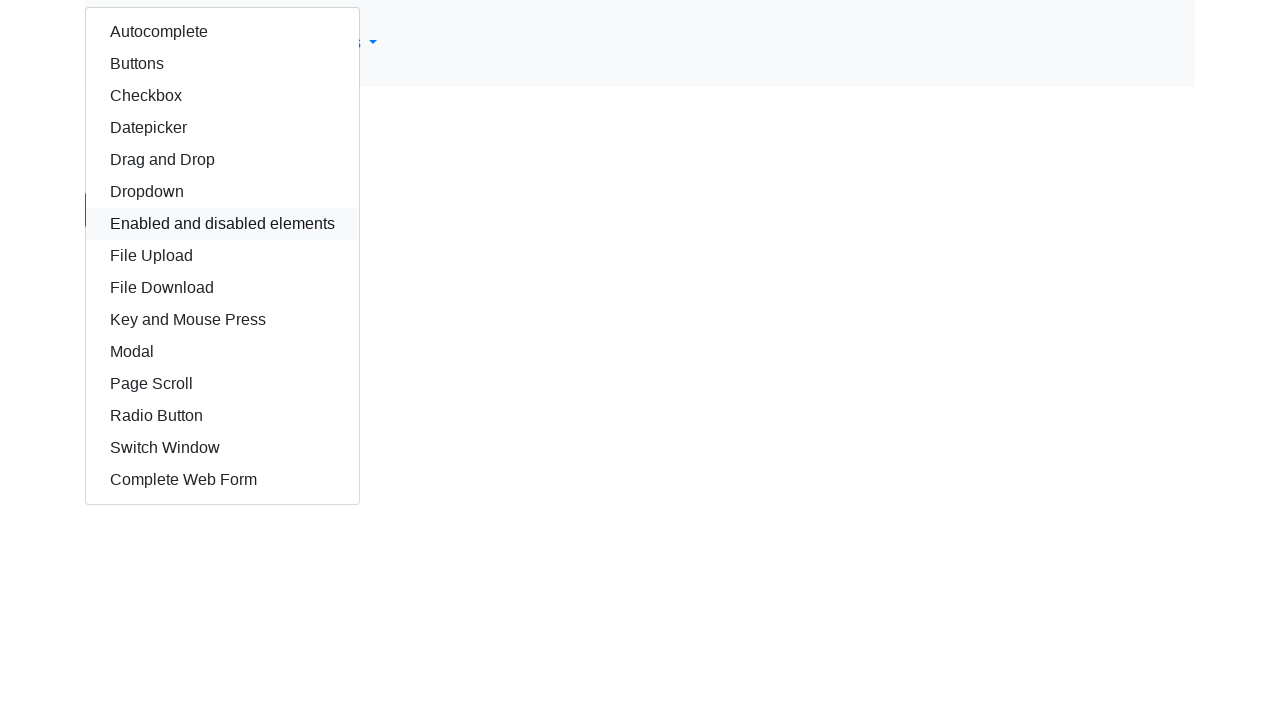

Clicked file upload option from dropdown menu at (222, 224) on xpath=/html/body/div/div/div/a[7]
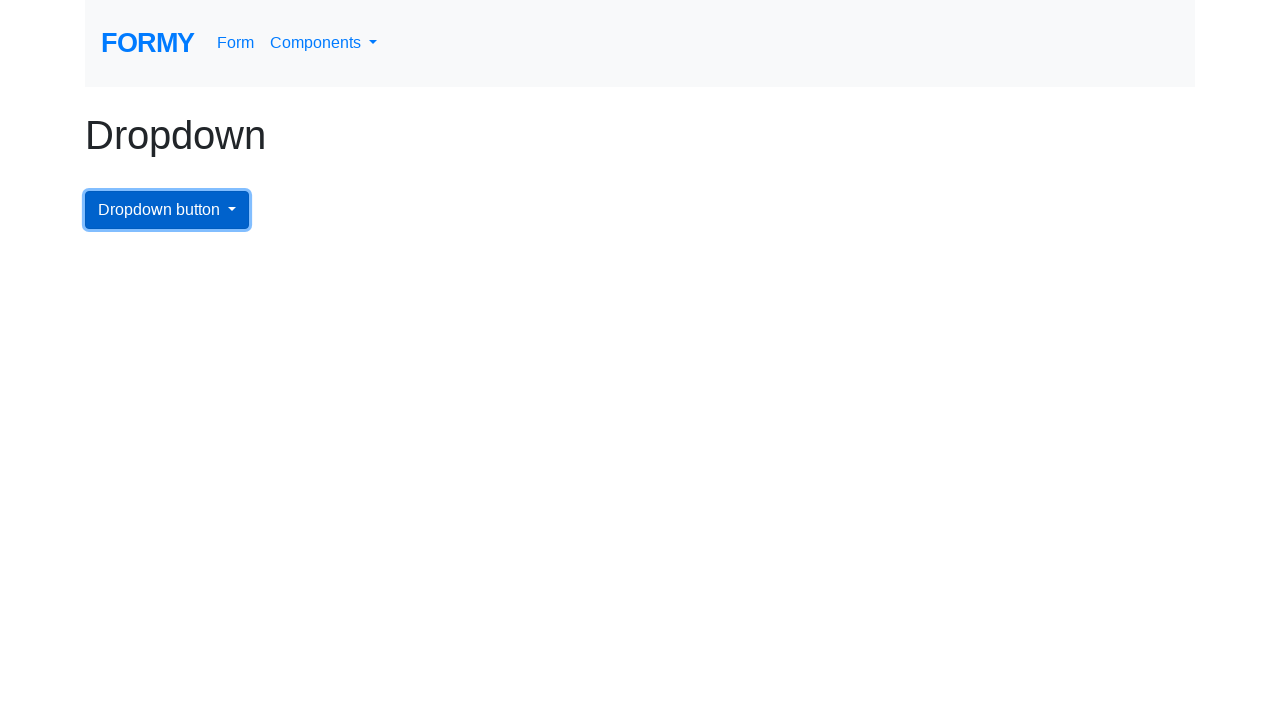

Waited for page navigation to complete
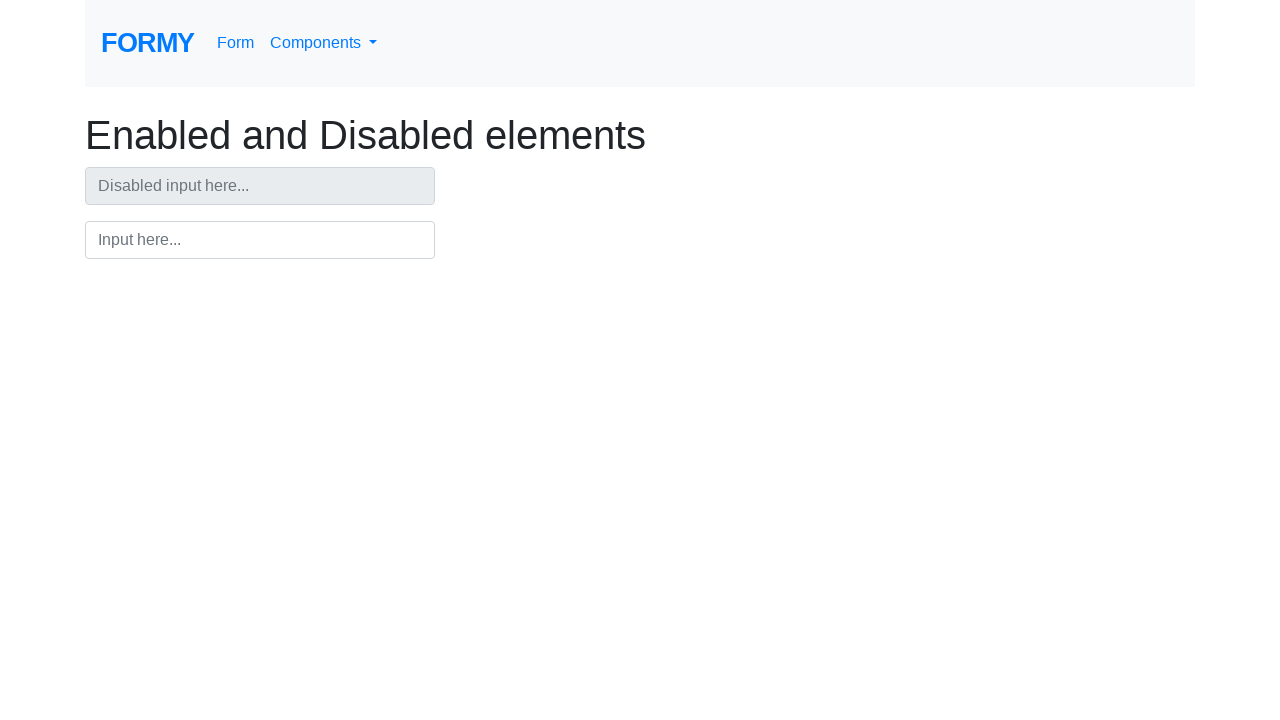

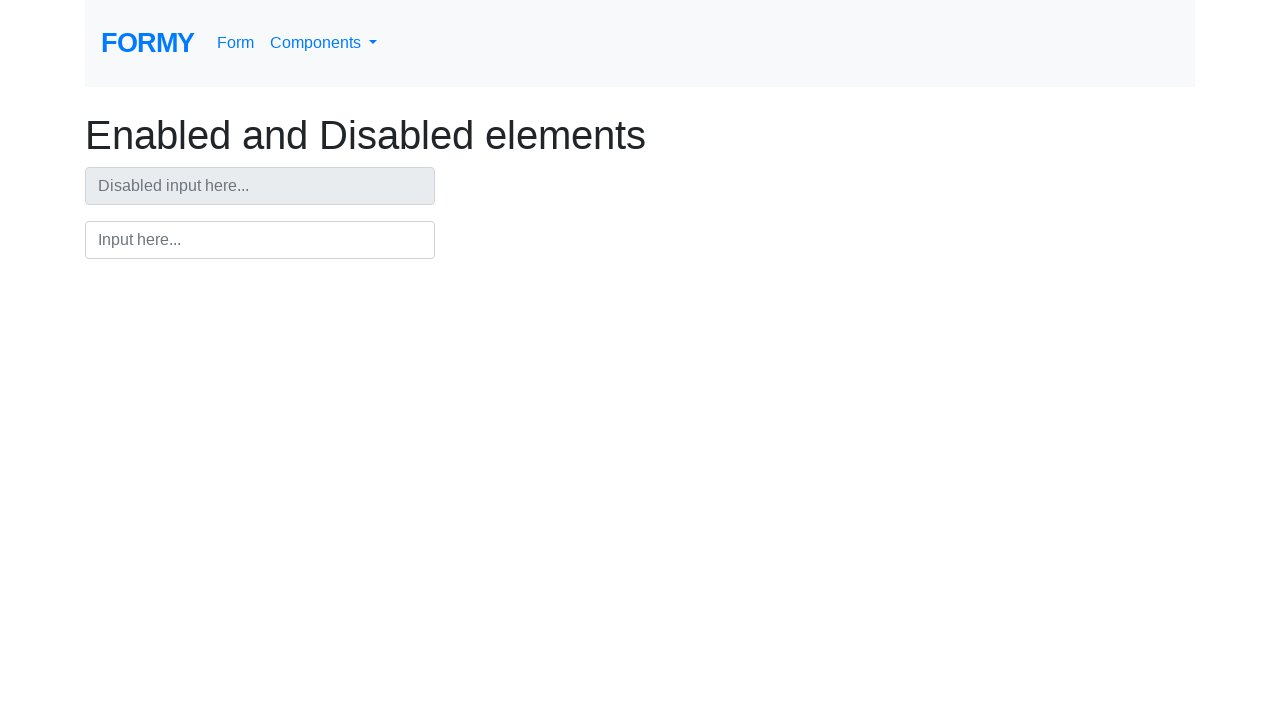